Tests XPath traversal techniques by navigating from child elements to parent and sibling elements on a practice automation page

Starting URL: https://rahulshettyacademy.com/AutomationPractice/

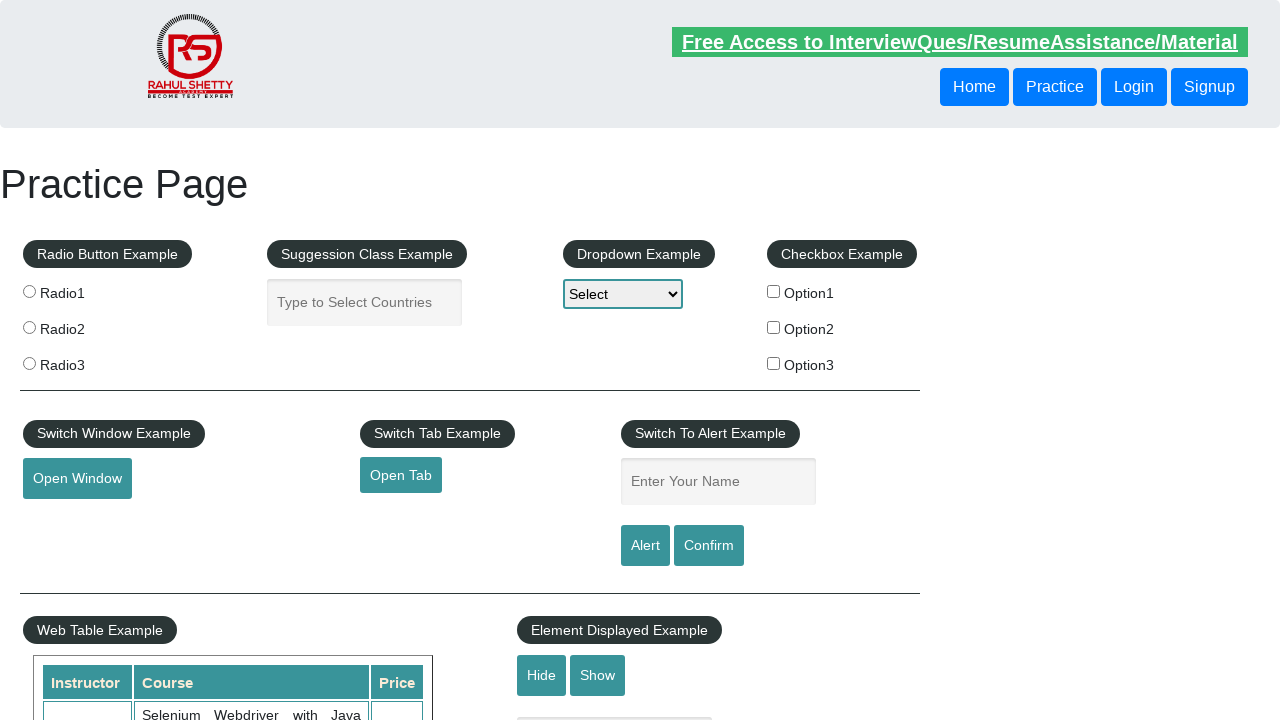

Navigated to Rahul Shetty Academy automation practice page
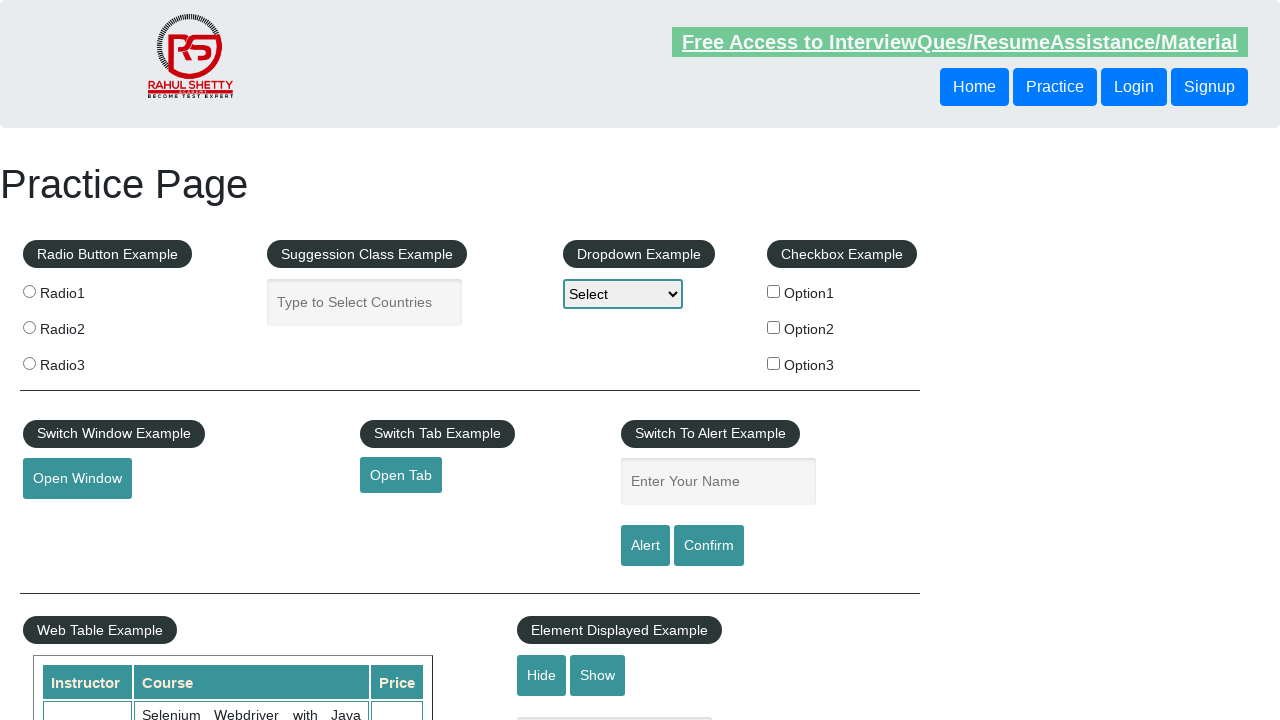

Retrieved text from sibling button using XPath: //header/div/button[1]/following-sibling::button[1]
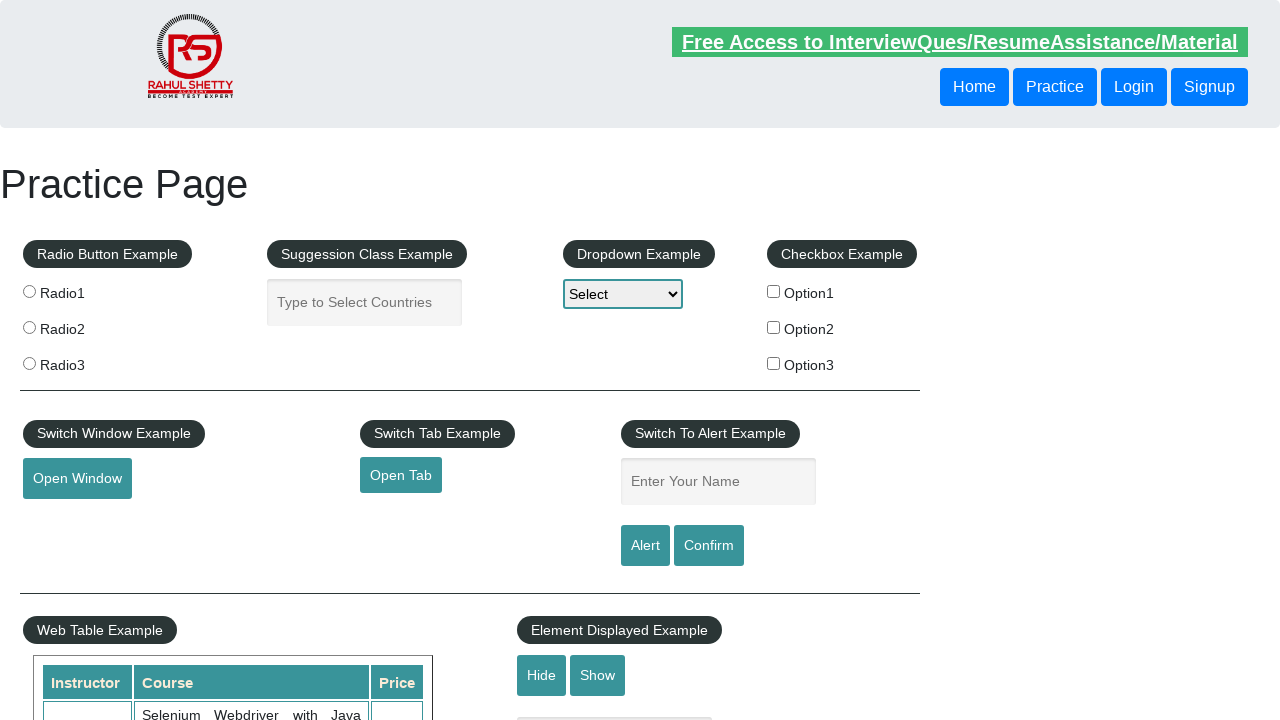

Retrieved text by traversing from child to parent to sibling using XPath: //header/div/button[1]/parent::div/button[2]
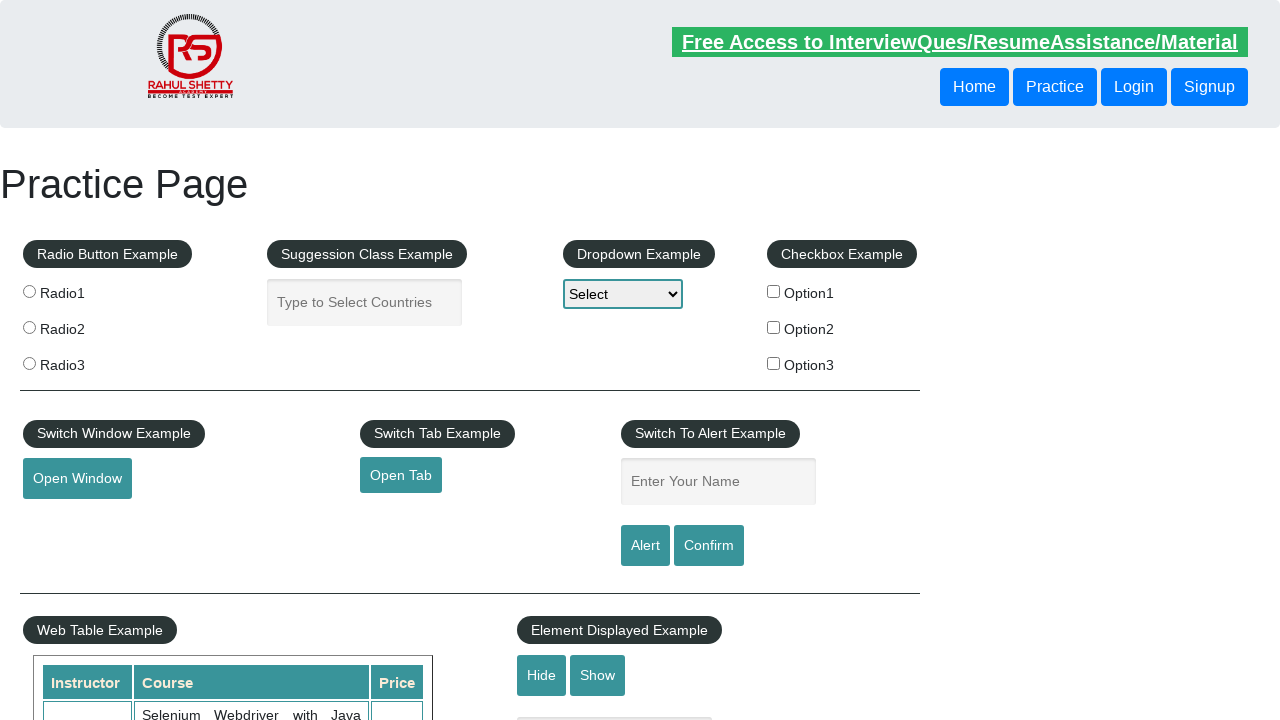

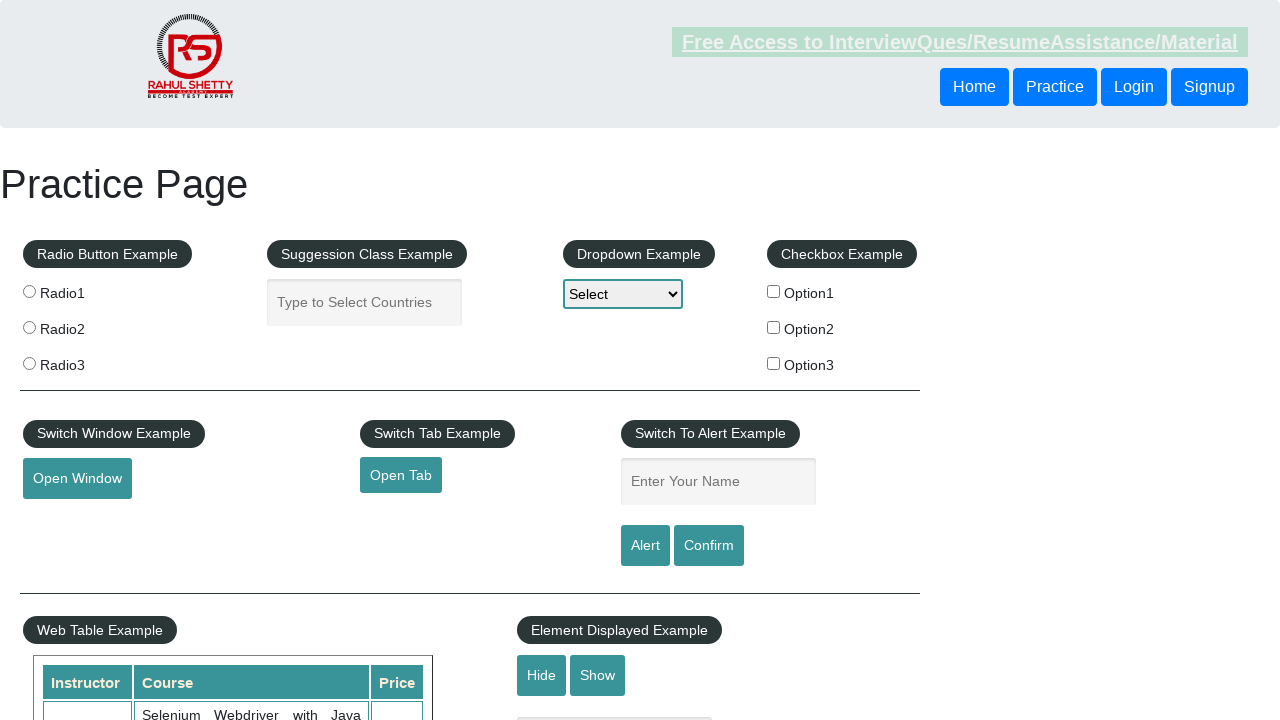